Solves a math problem by extracting a value from an image attribute, calculating the result, and submitting the form with checkbox and radio button selections

Starting URL: http://suninjuly.github.io/get_attribute.html

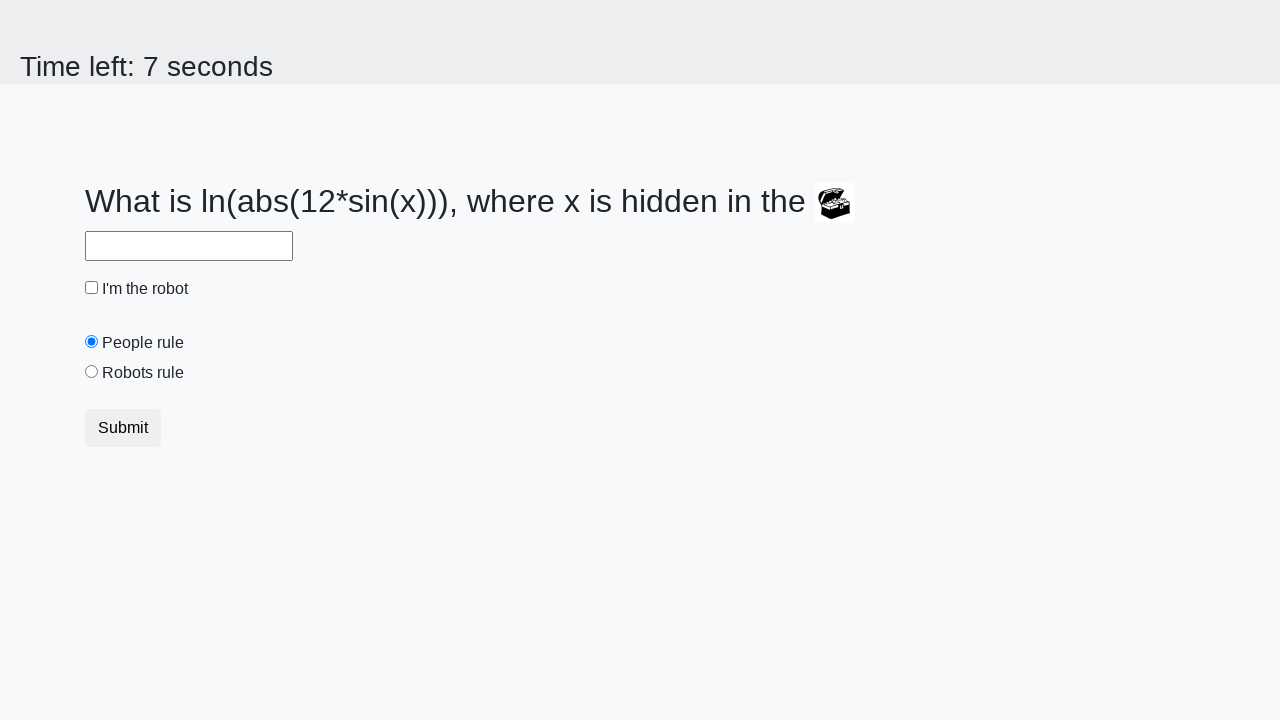

Located the chest image element
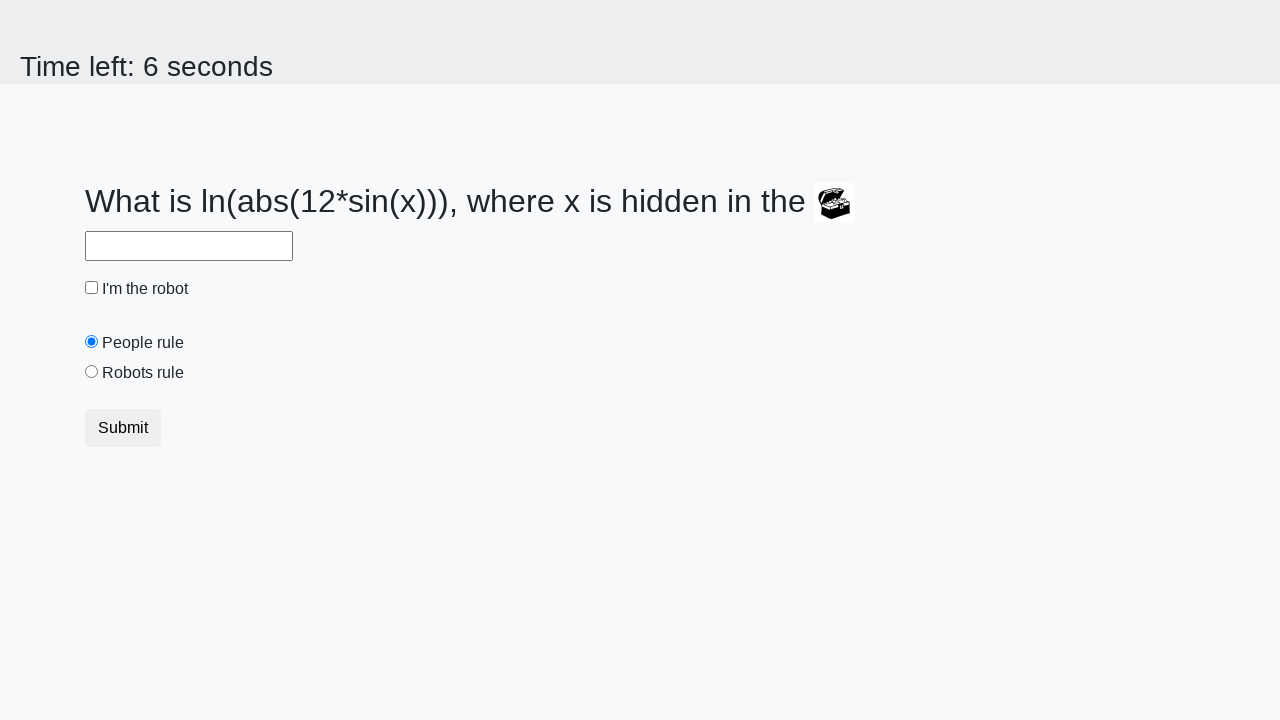

Extracted valuex attribute from chest image
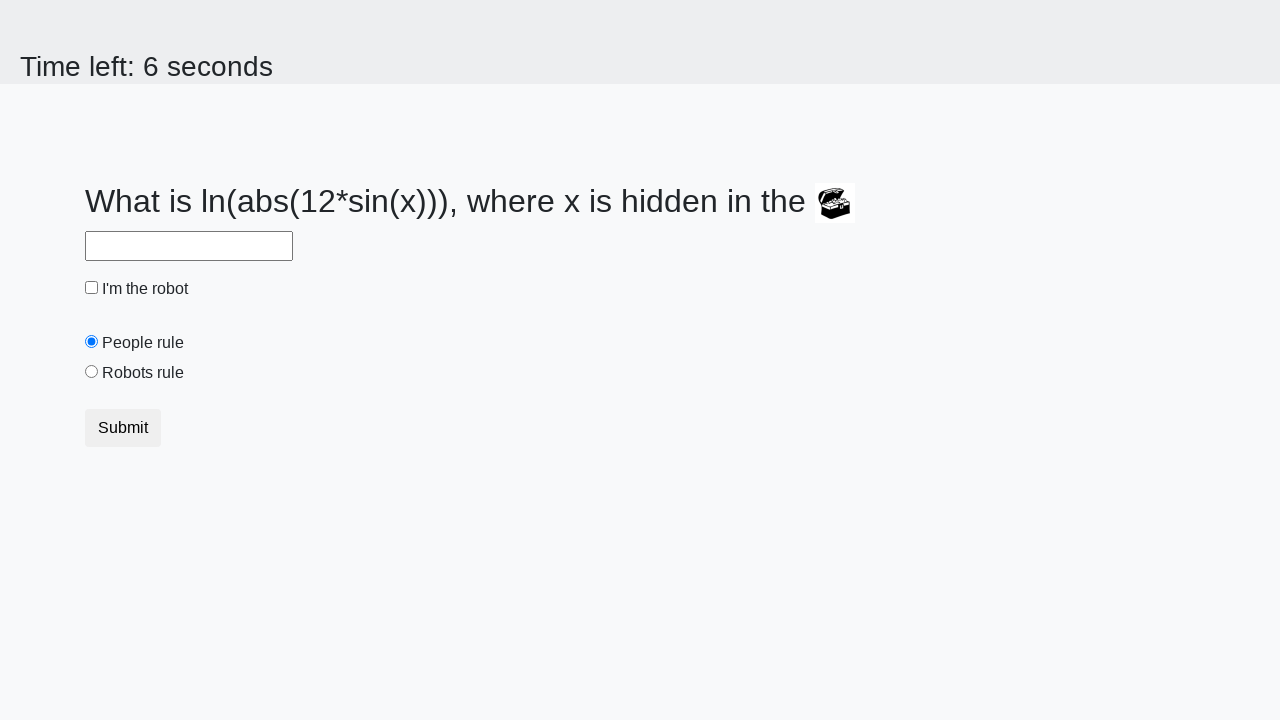

Calculated mathematical expression: log(abs(12*sin(x)))
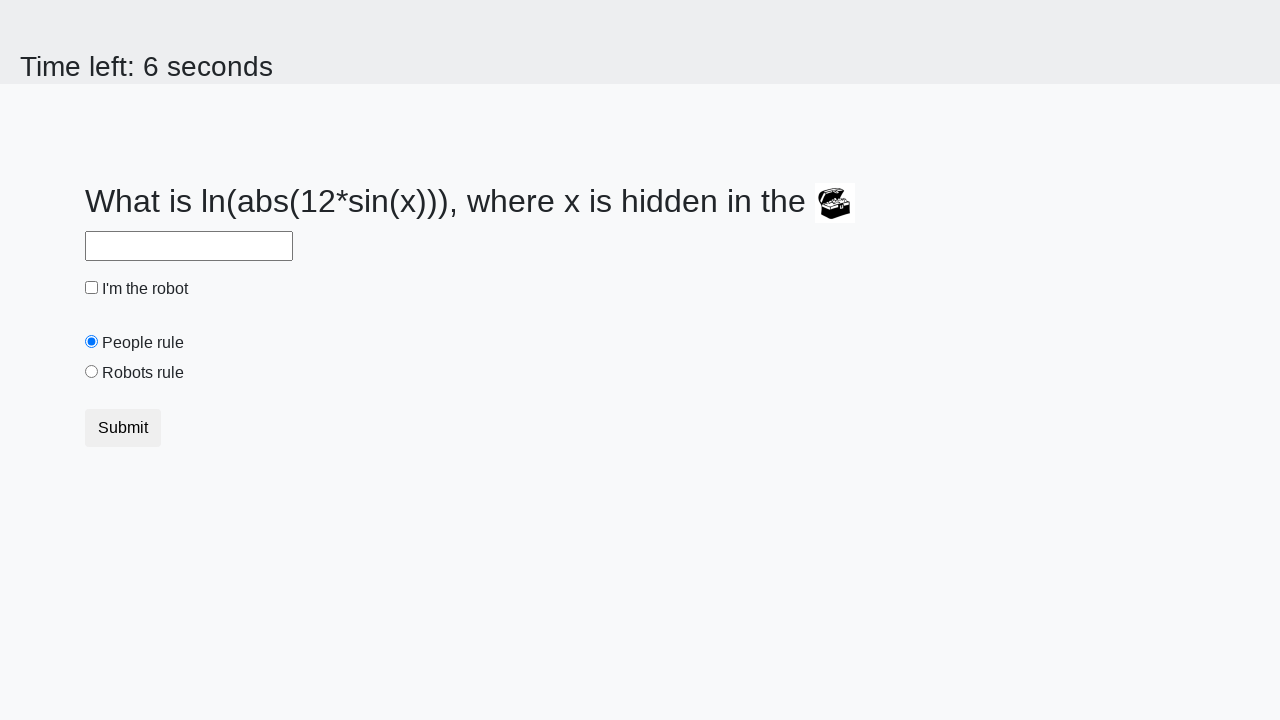

Filled answer field with calculated result on #answer
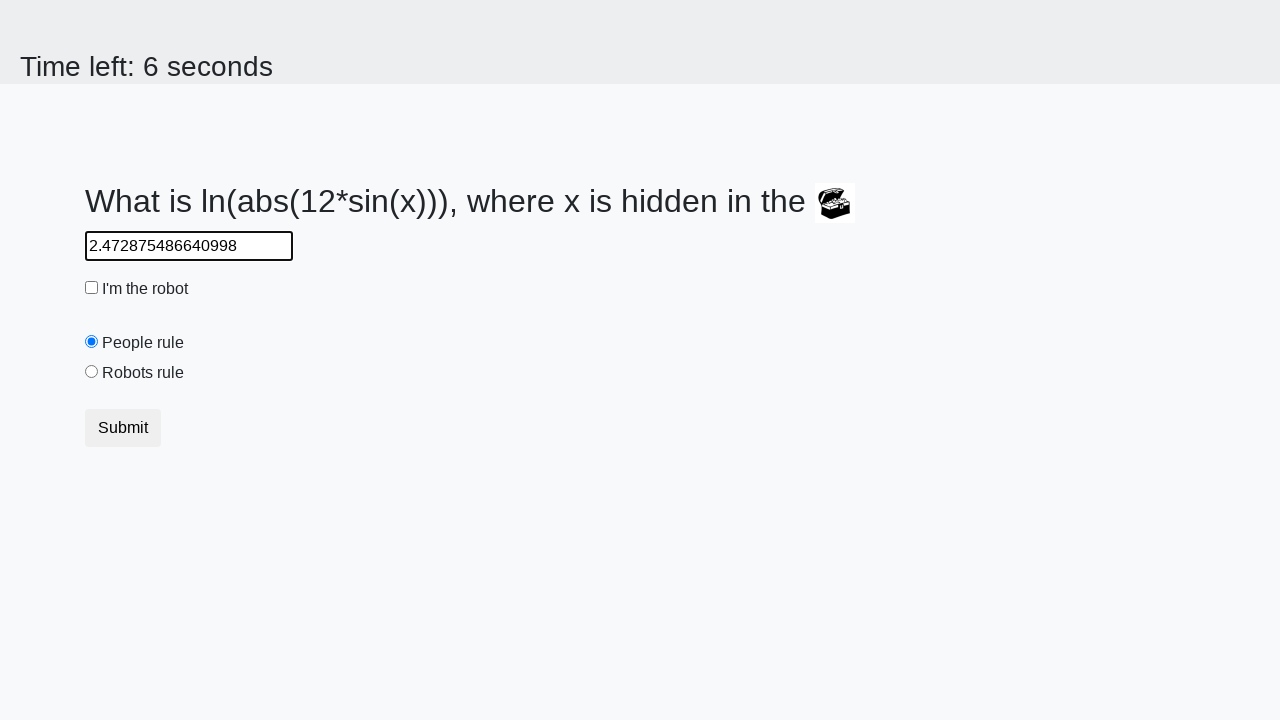

Clicked robot checkbox at (92, 288) on #robotCheckbox
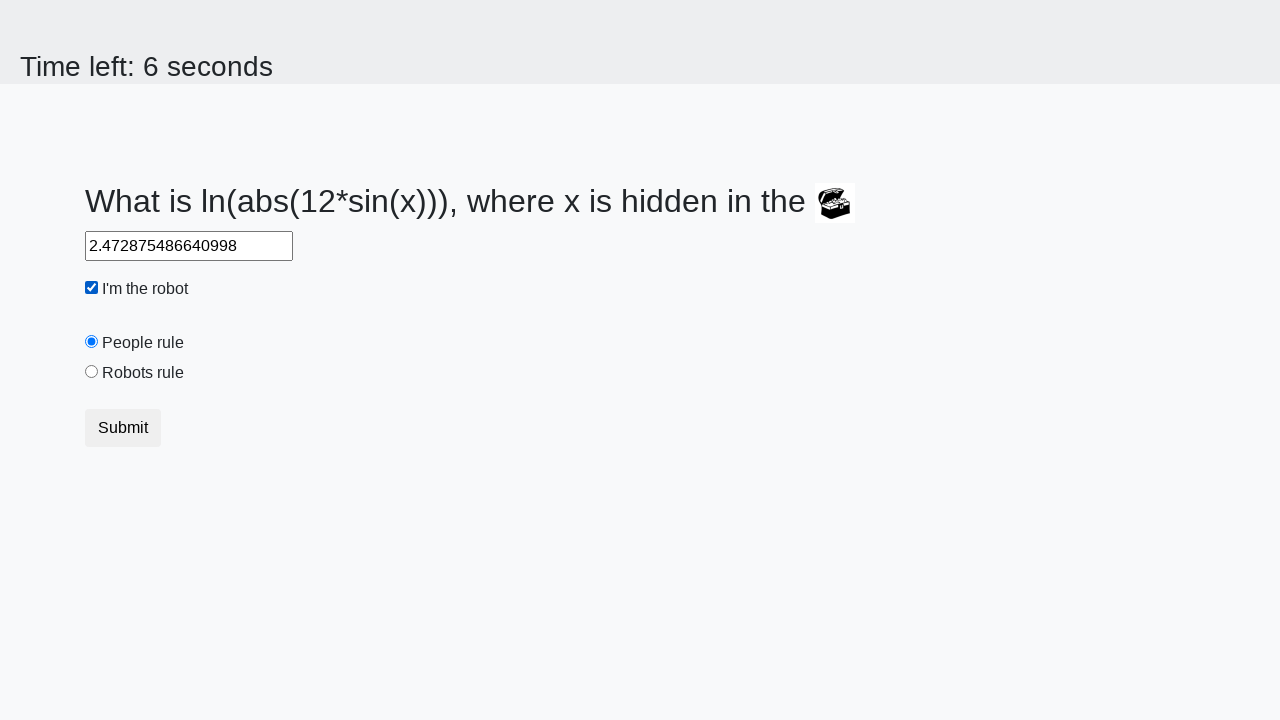

Clicked 'robots rule' radio button at (92, 372) on #robotsRule
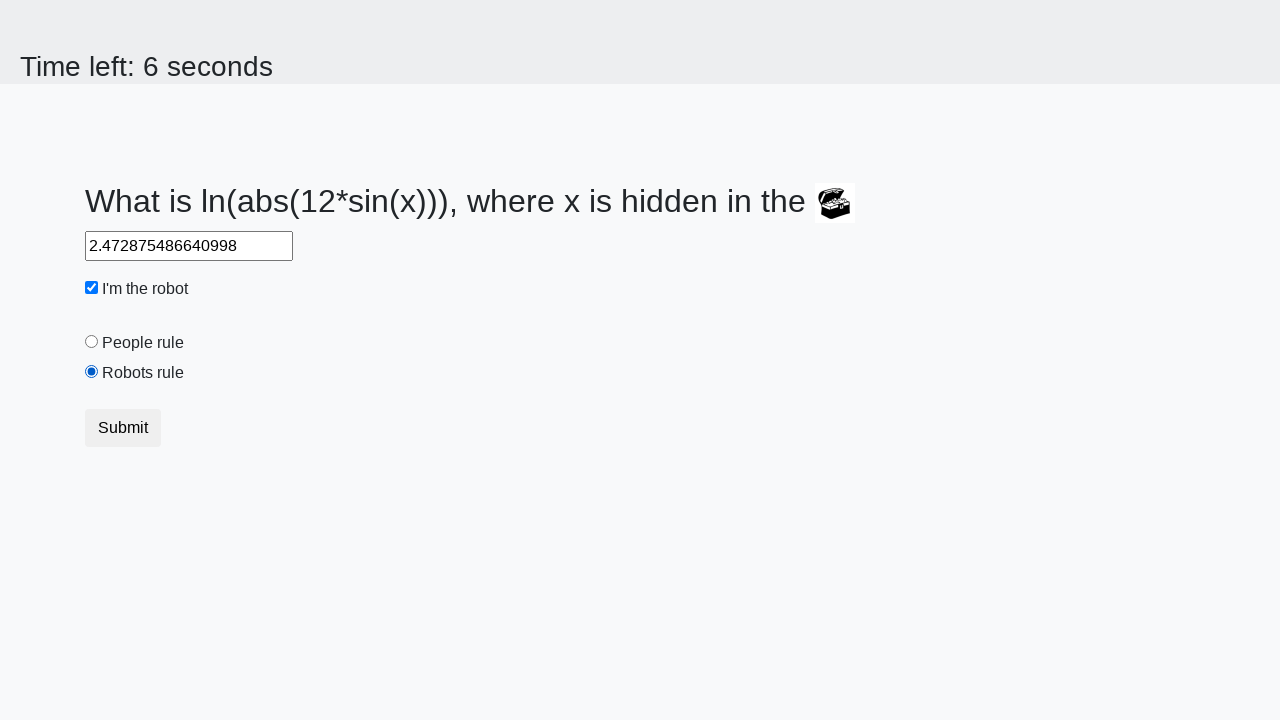

Clicked submit button to submit form at (123, 428) on .btn-default
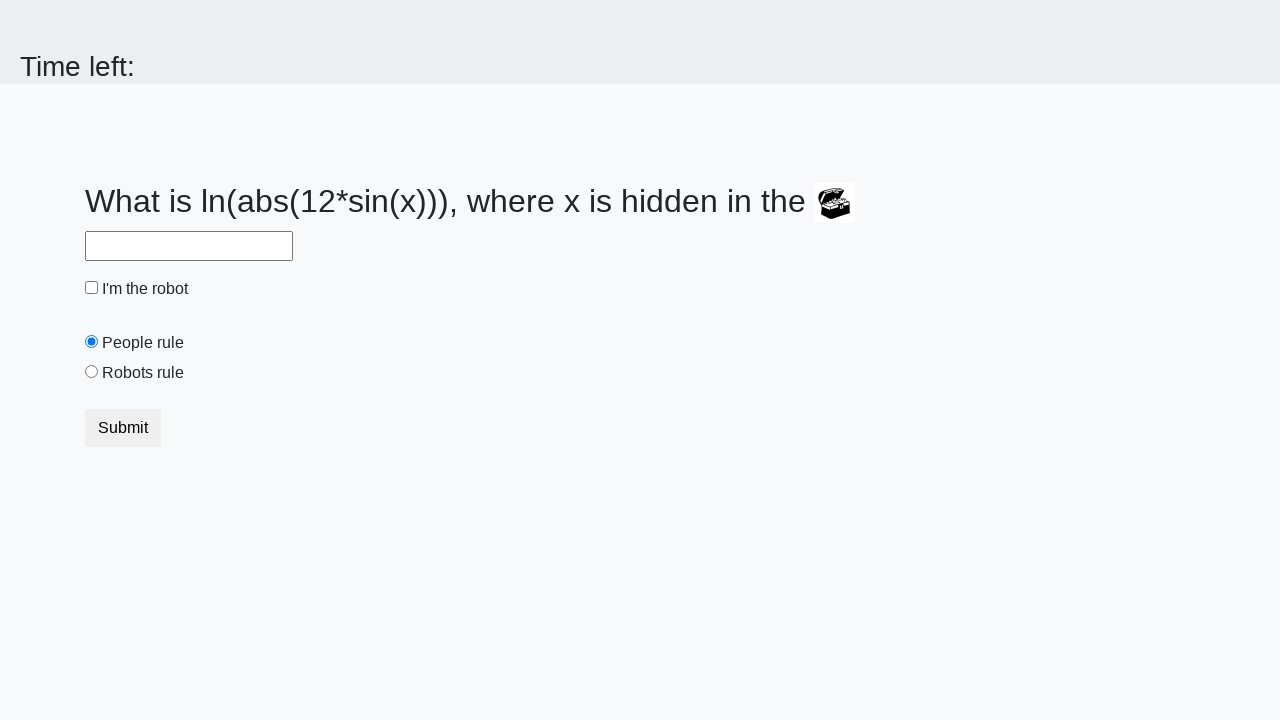

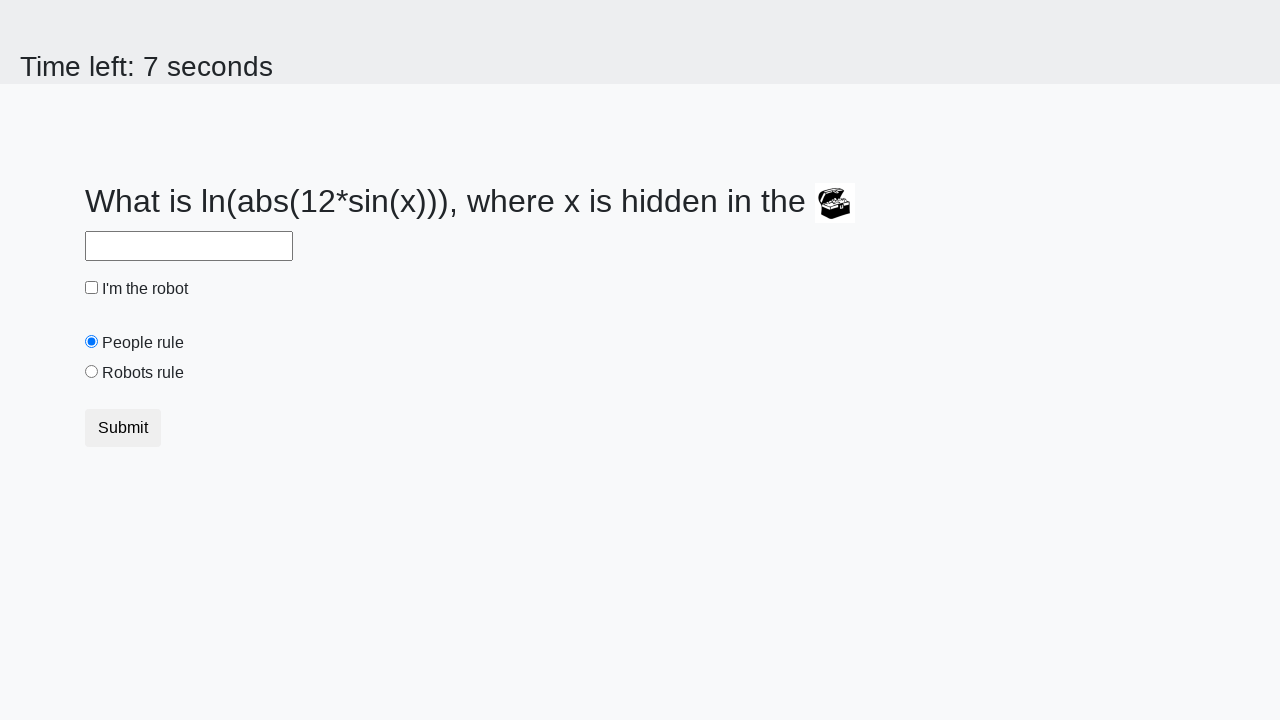